Verifies that static pages (about, delivery, rules, payment, return, faq, terms, contacts) are accessible and load correctly

Starting URL: https://instamart.ru/about

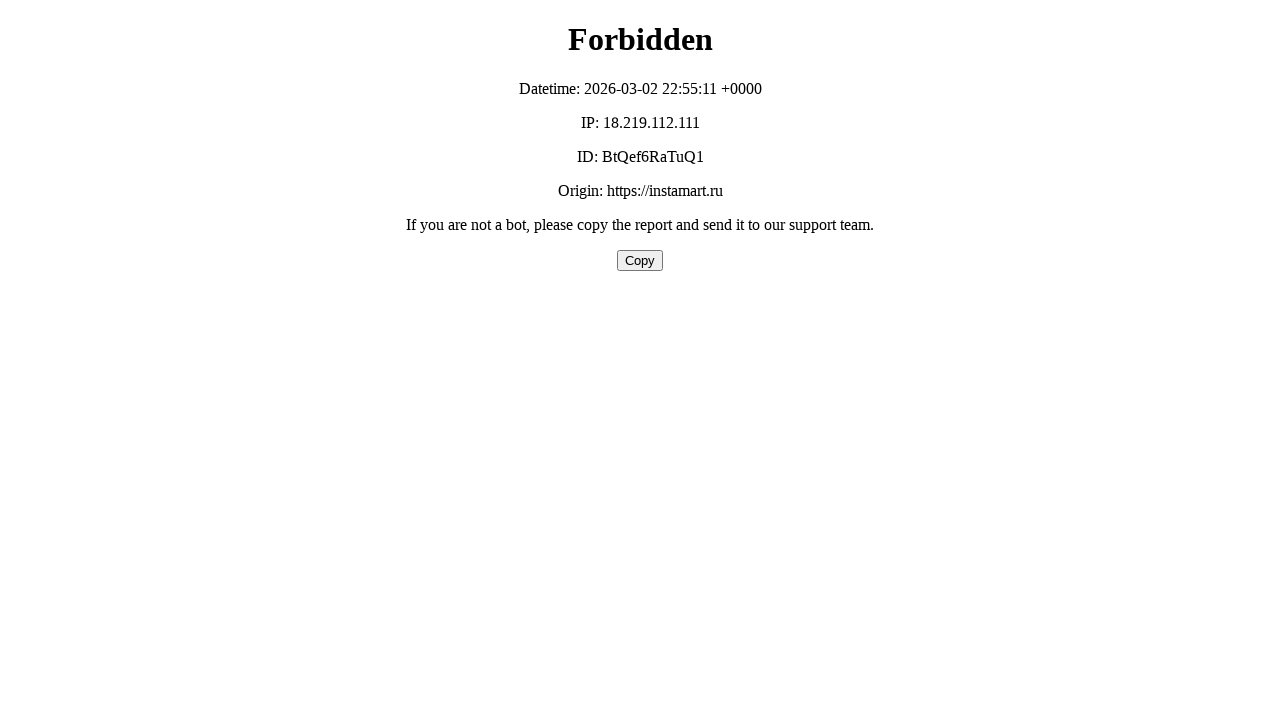

About page loaded successfully (domcontentloaded)
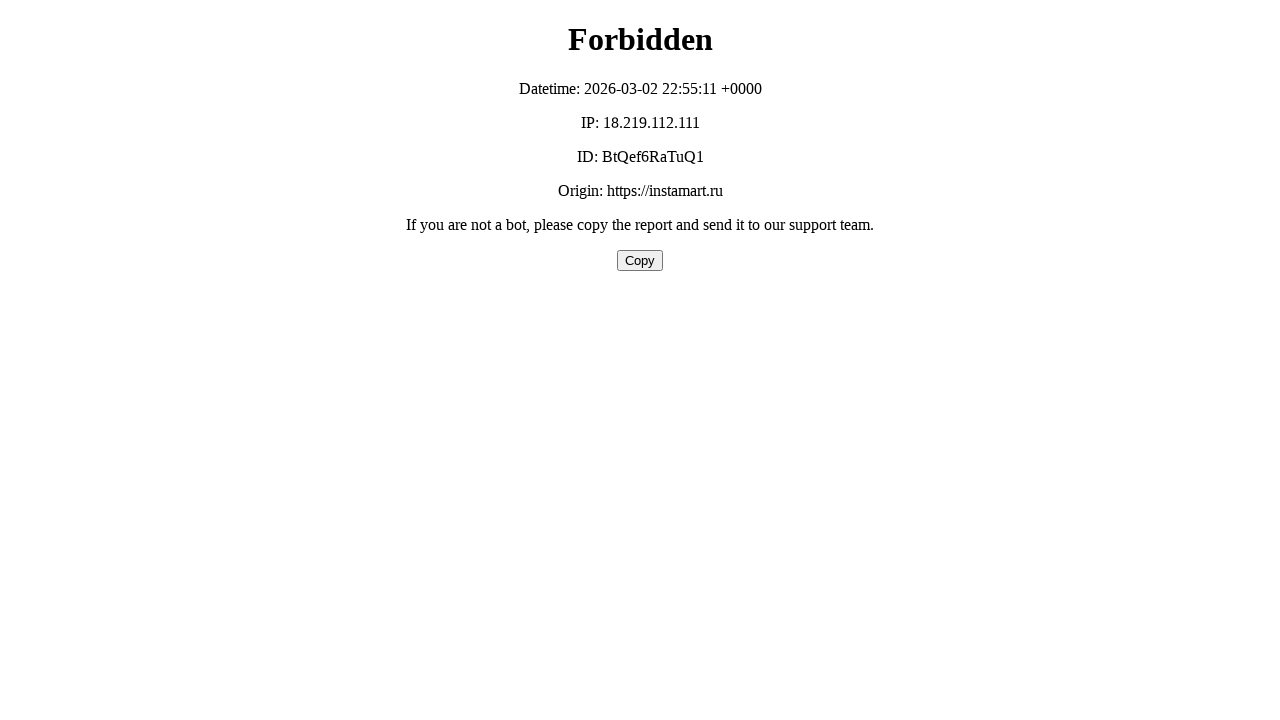

Navigated to delivery page
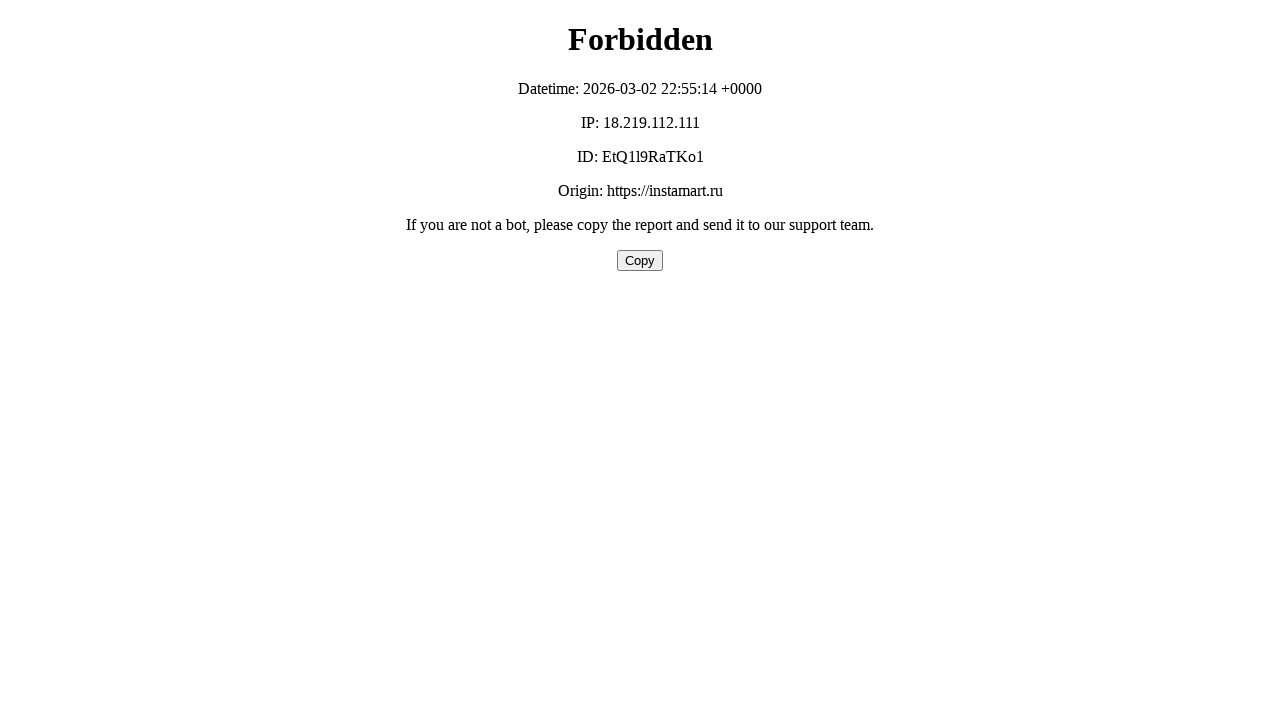

Delivery page loaded successfully (domcontentloaded)
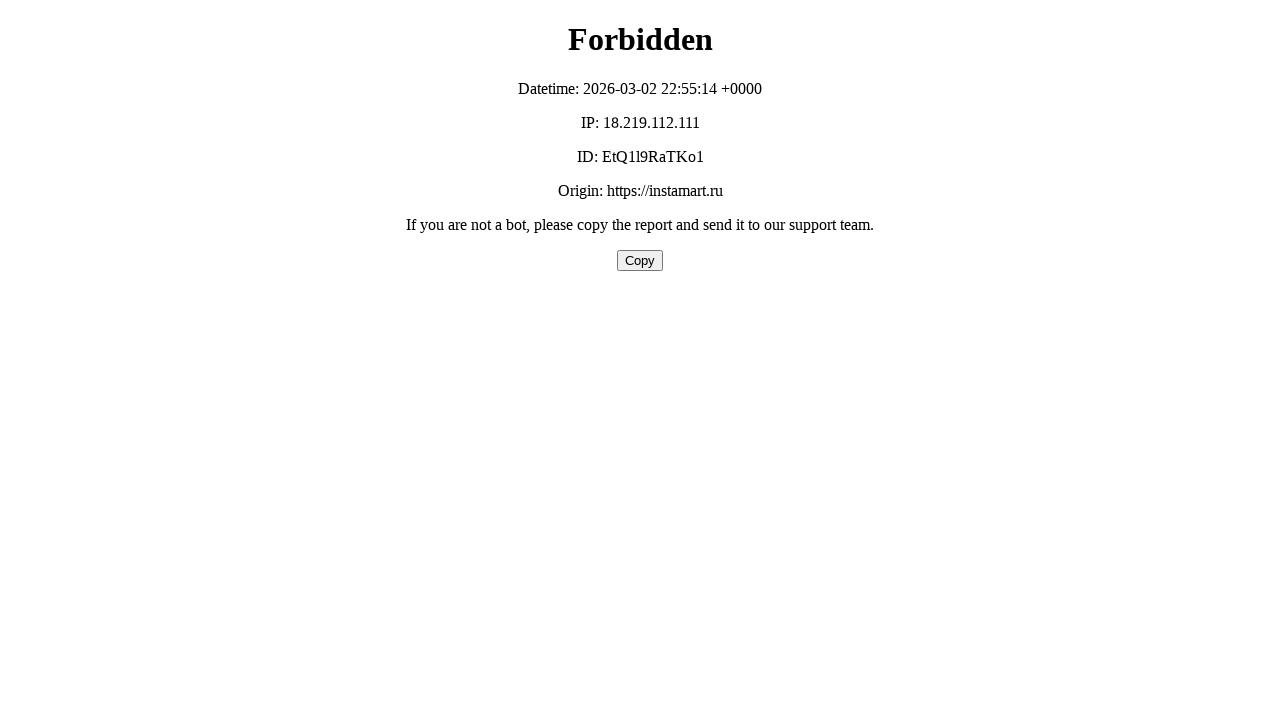

Navigated to rules page
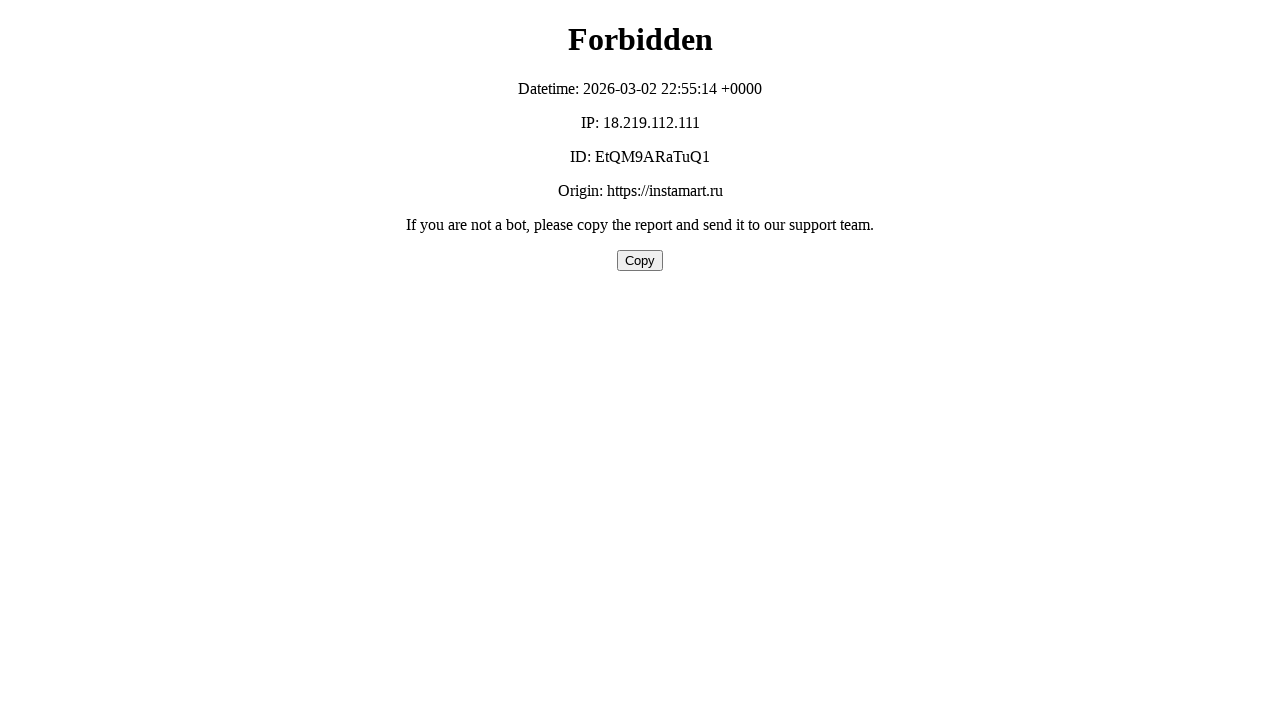

Rules page loaded successfully (domcontentloaded)
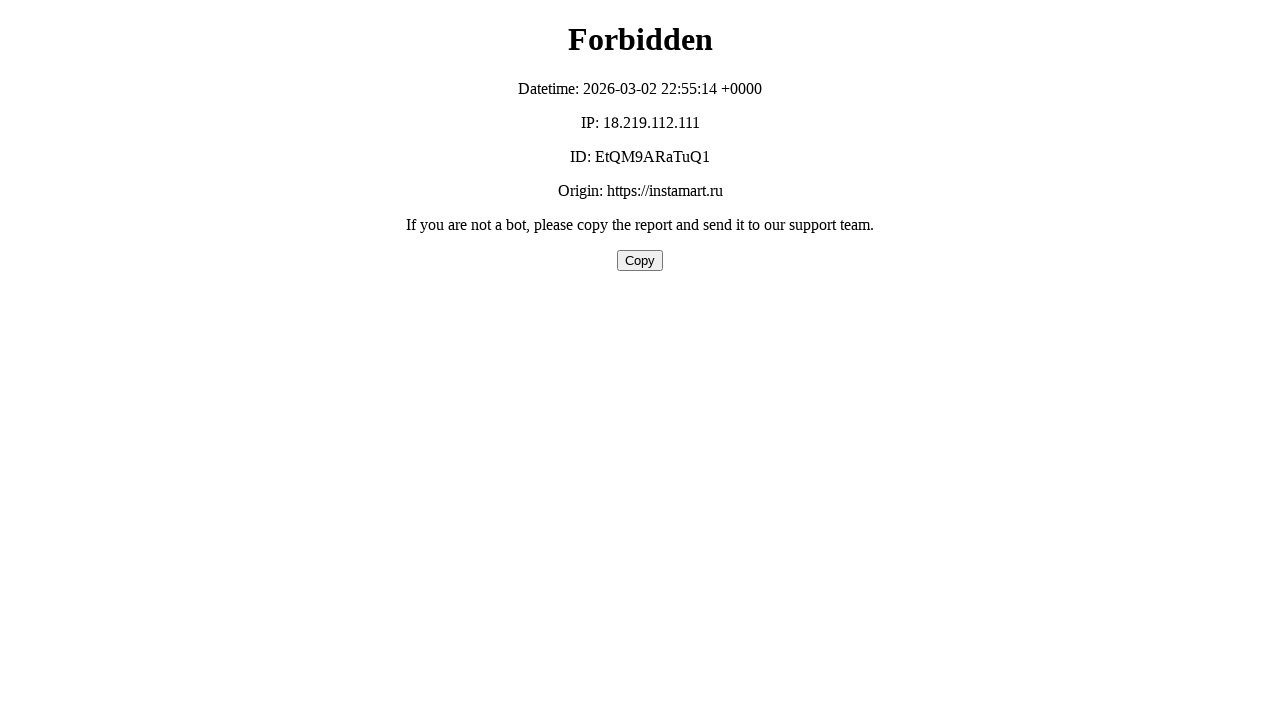

Navigated to payment page
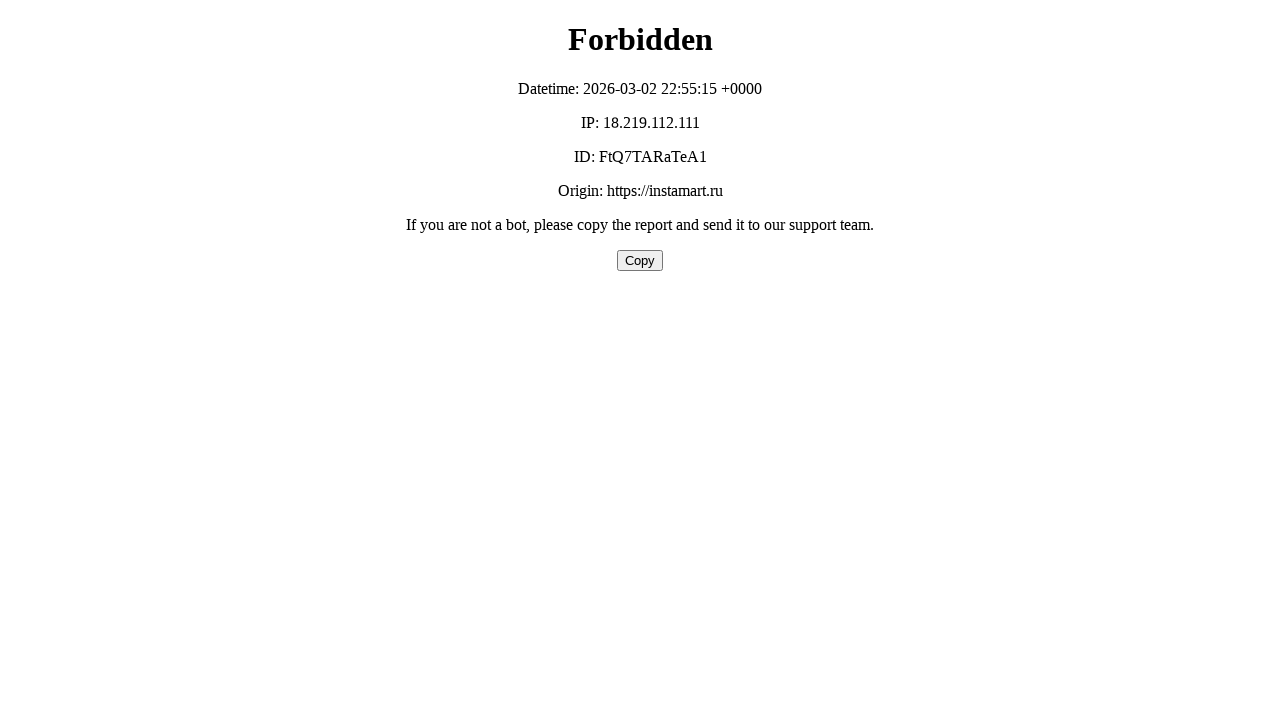

Payment page loaded successfully (domcontentloaded)
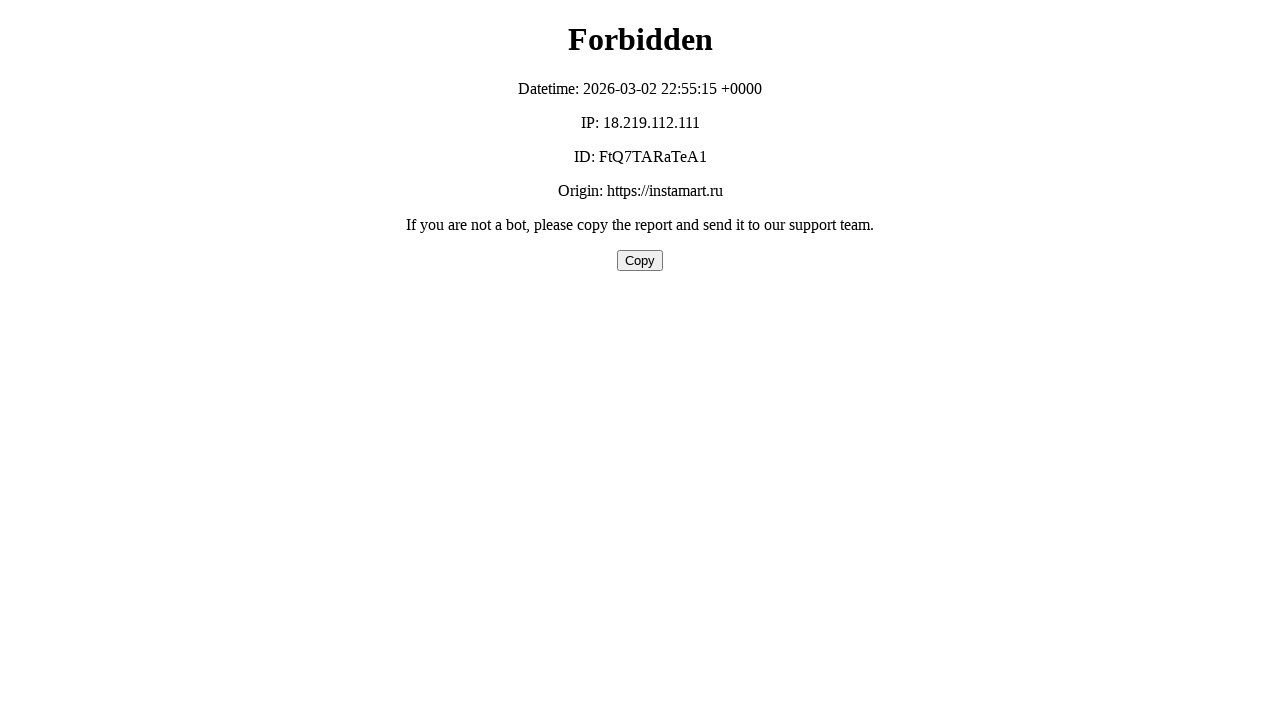

Navigated to return page
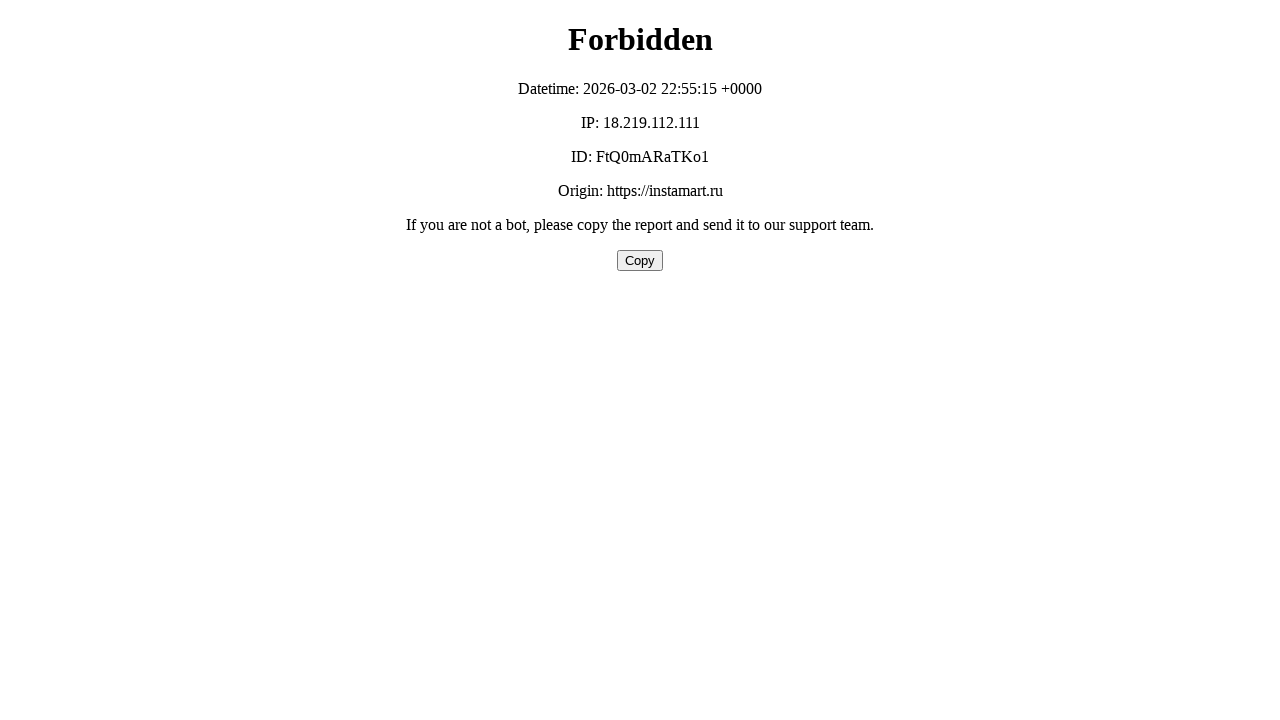

Return page loaded successfully (domcontentloaded)
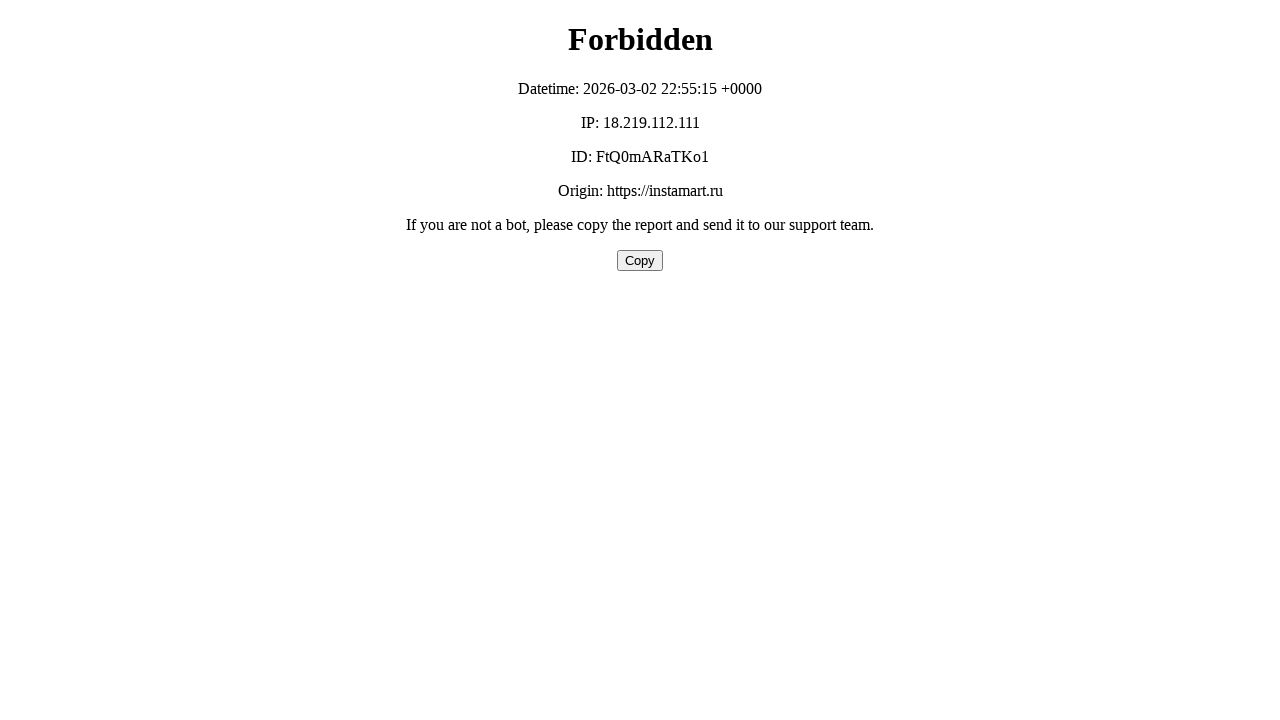

Navigated to faq page
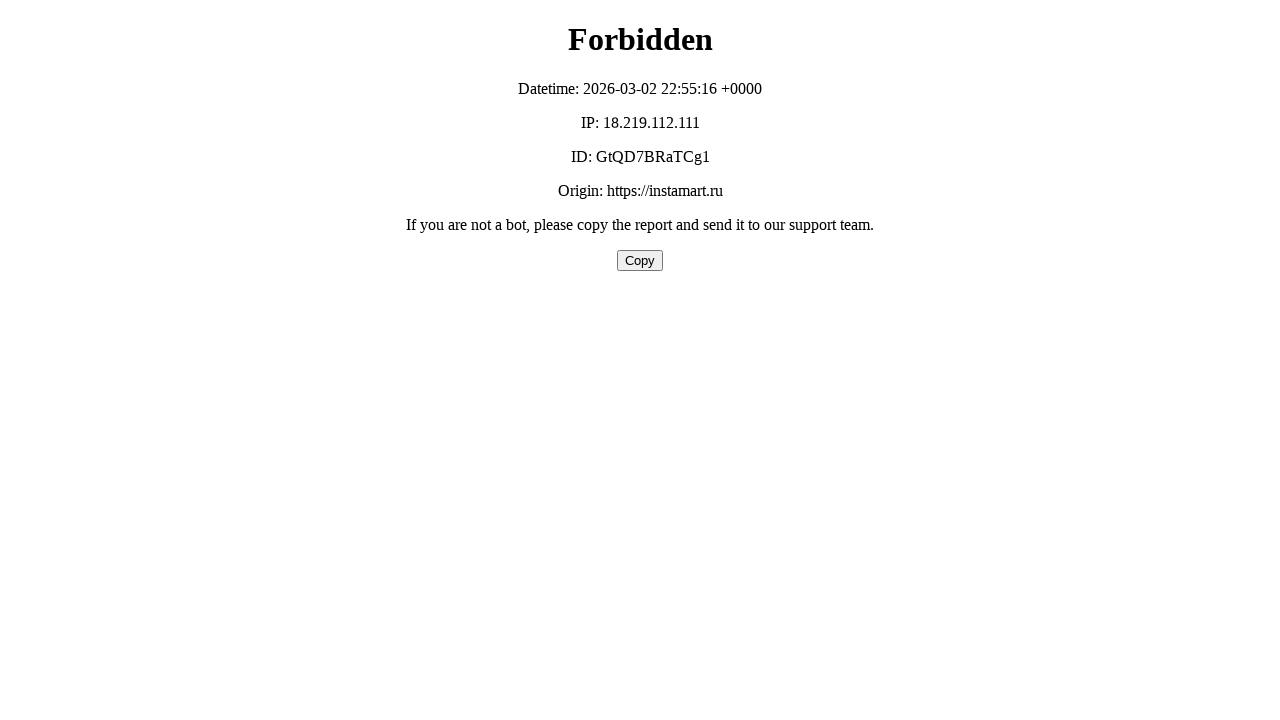

FAQ page loaded successfully (domcontentloaded)
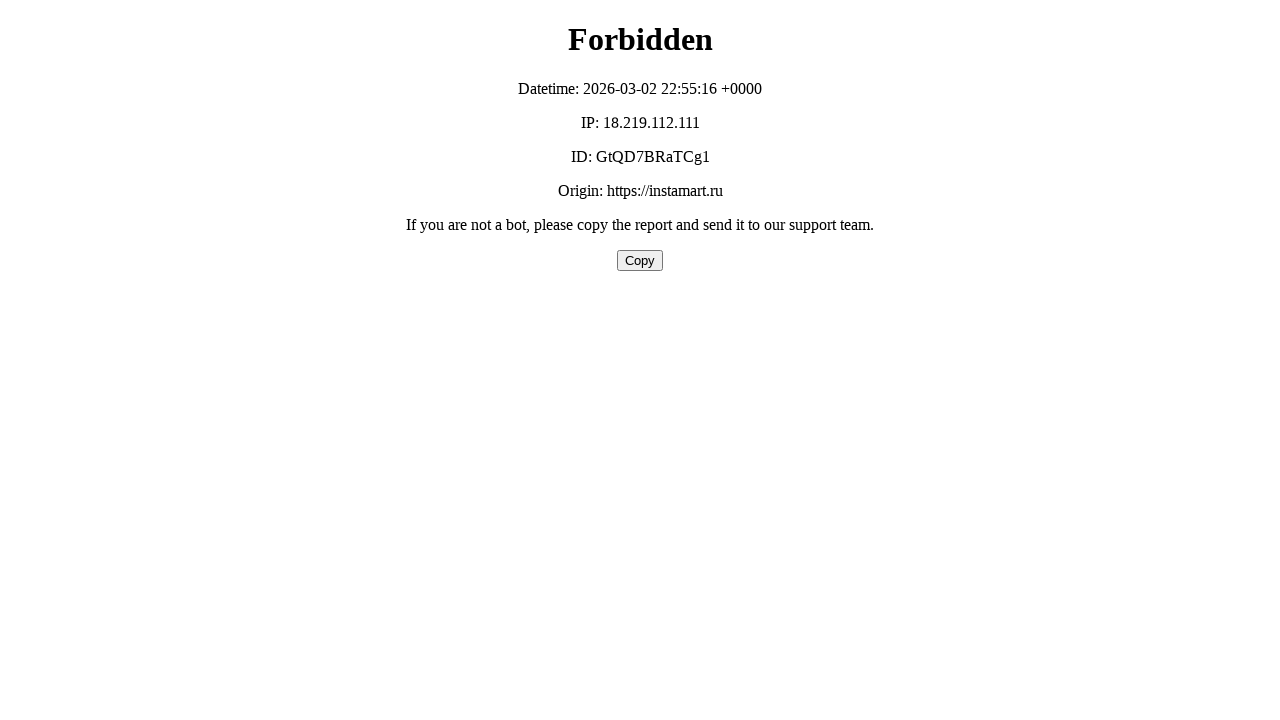

Navigated to terms page
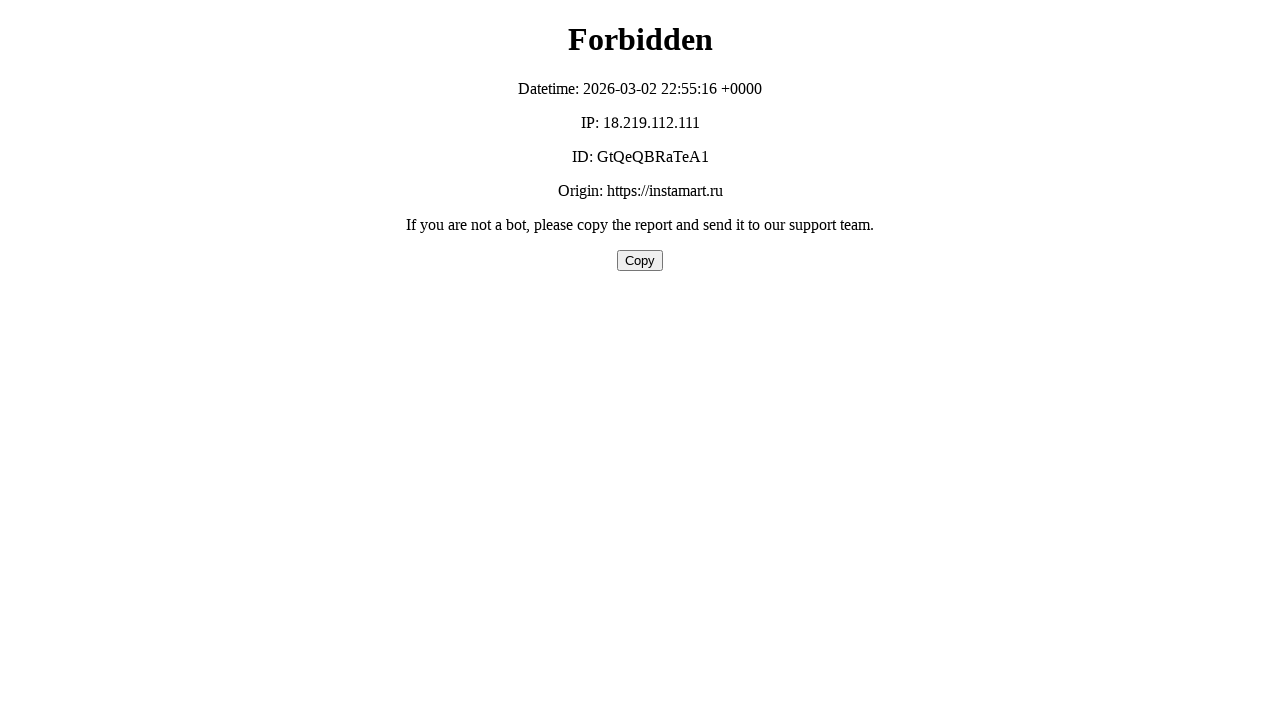

Terms page loaded successfully (domcontentloaded)
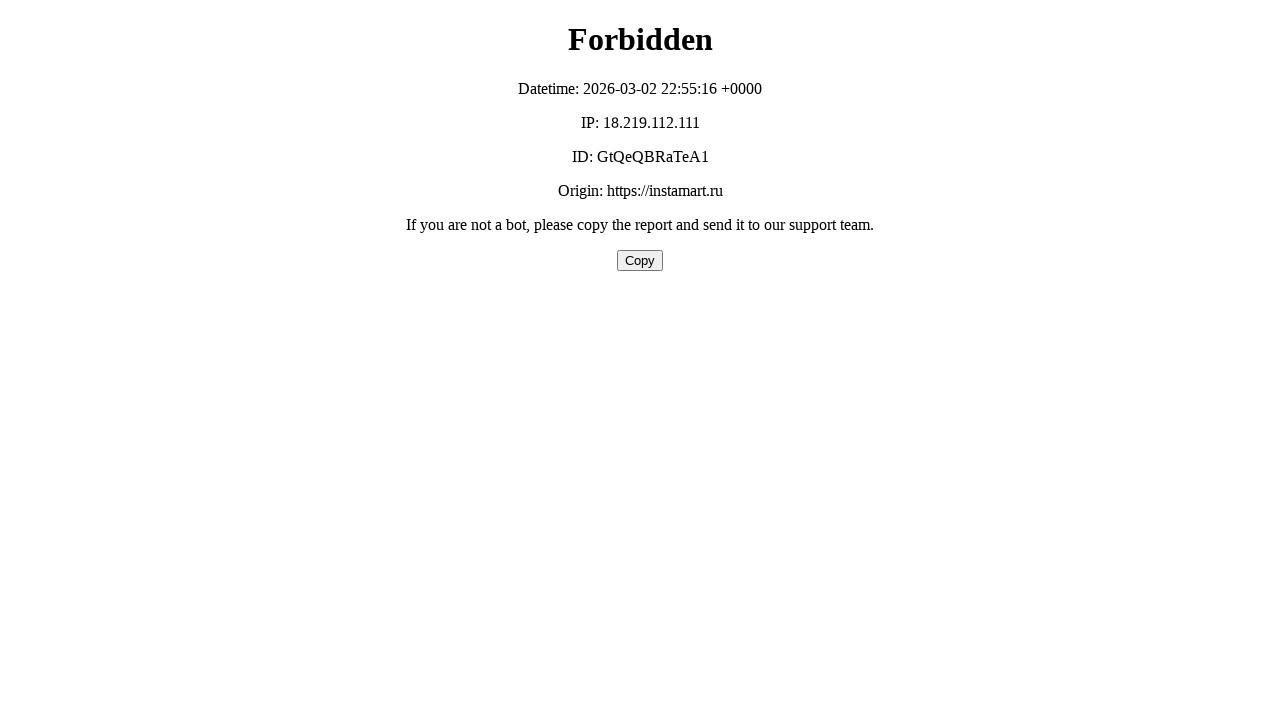

Navigated to contacts page
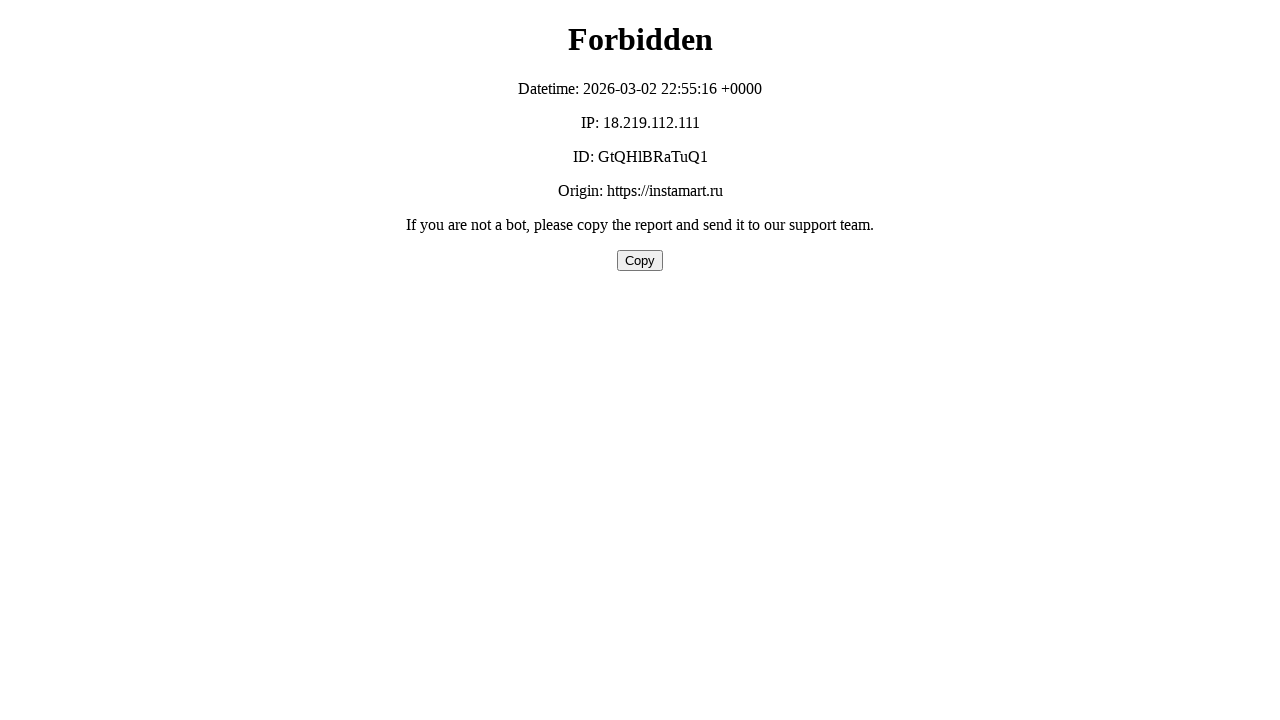

Contacts page loaded successfully (domcontentloaded)
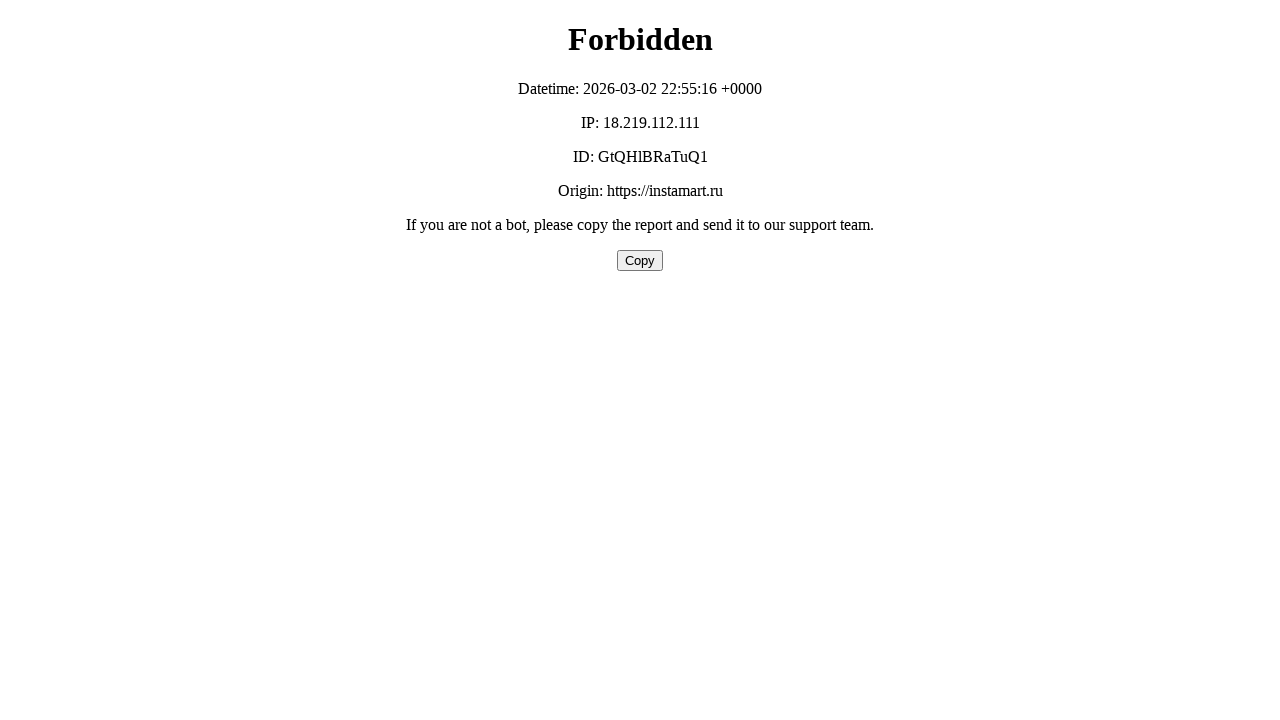

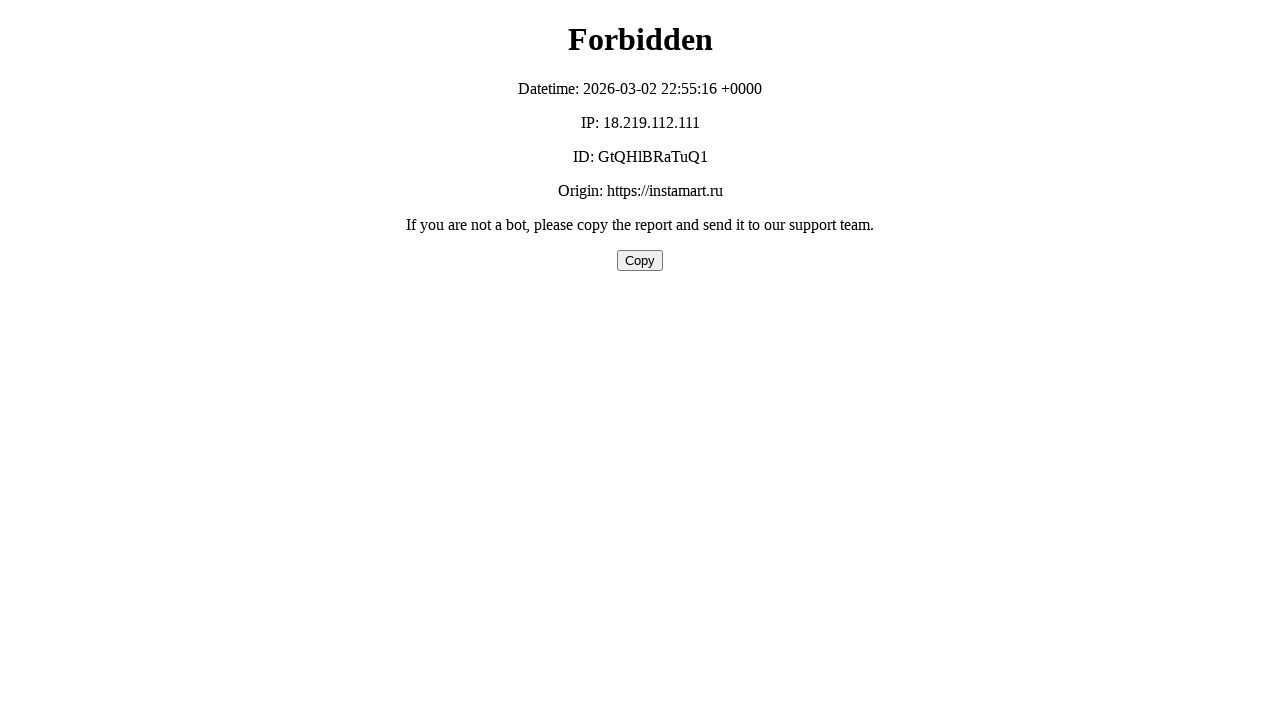